Navigates to the GitHub homepage and verifies the page loads by checking the page title is present

Starting URL: https://github.com

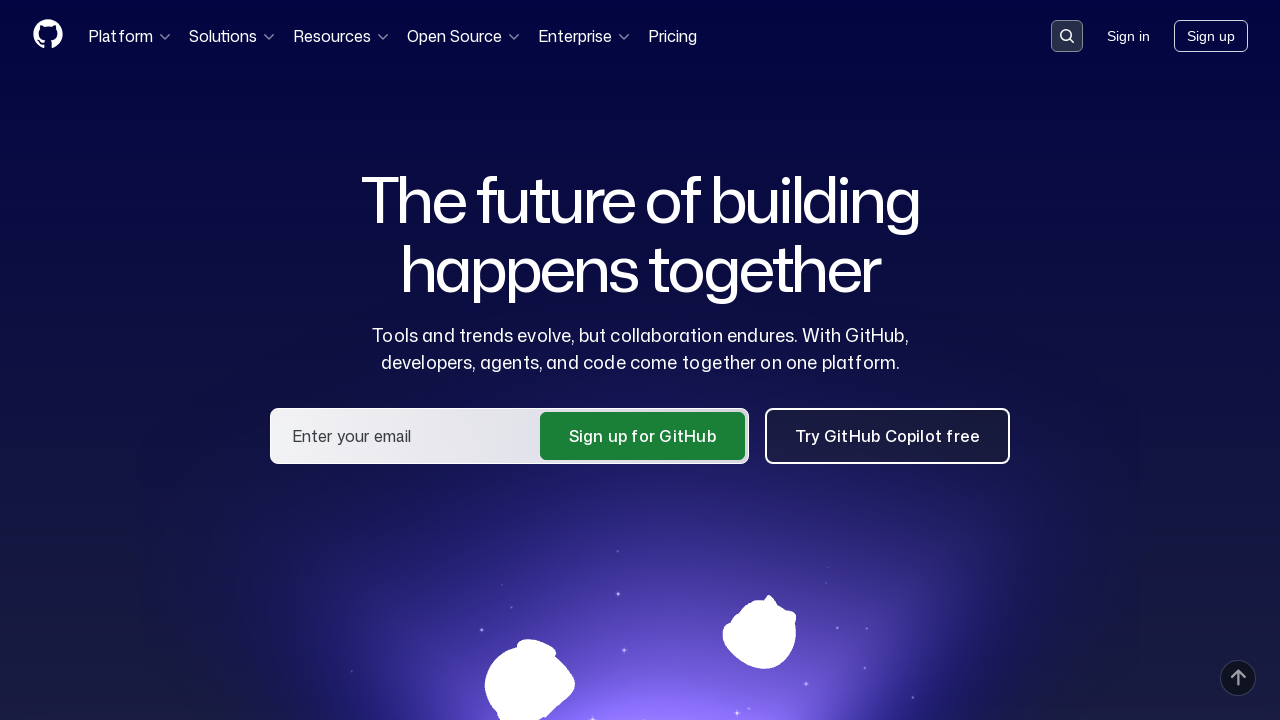

Navigated to GitHub homepage
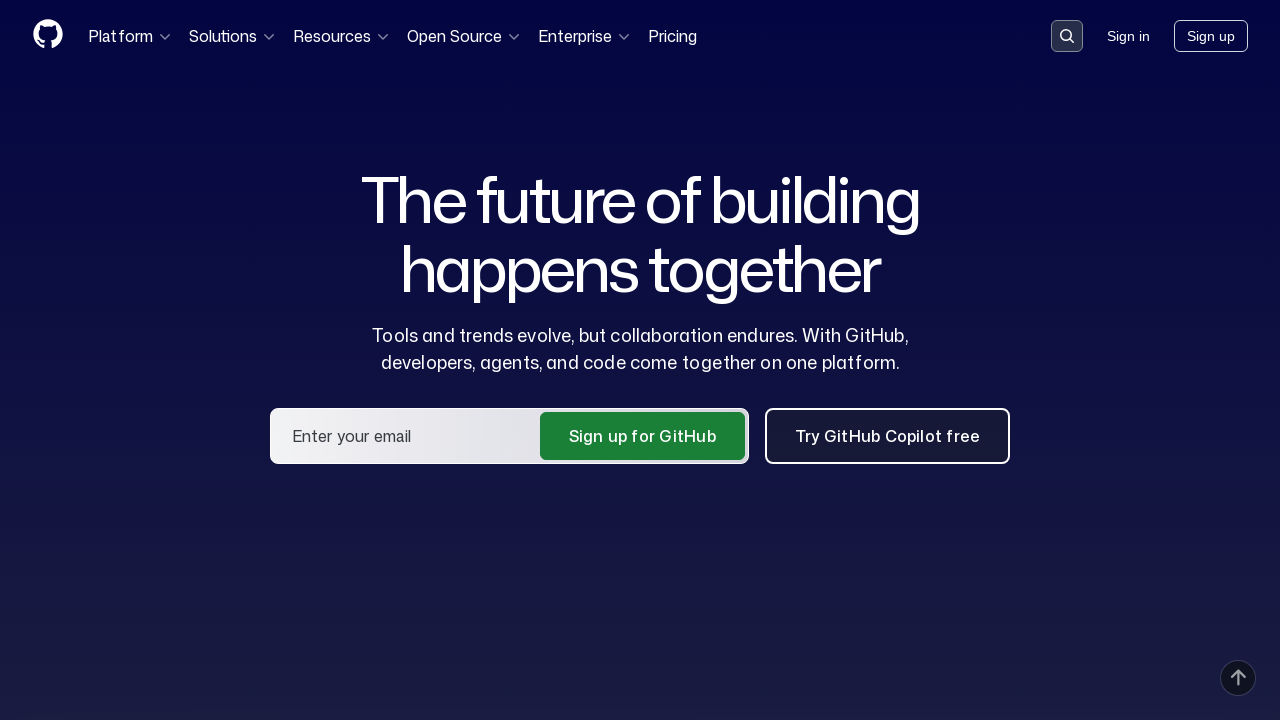

Retrieved page title
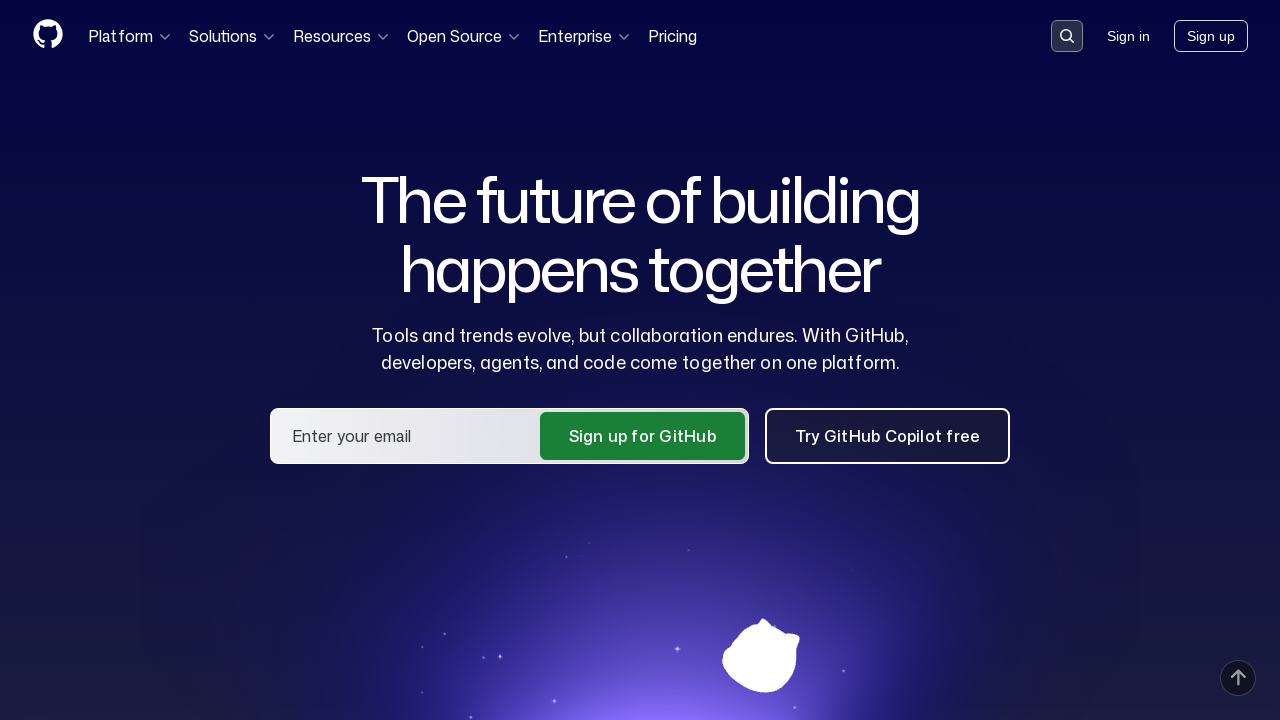

Verified page title contains 'GitHub'
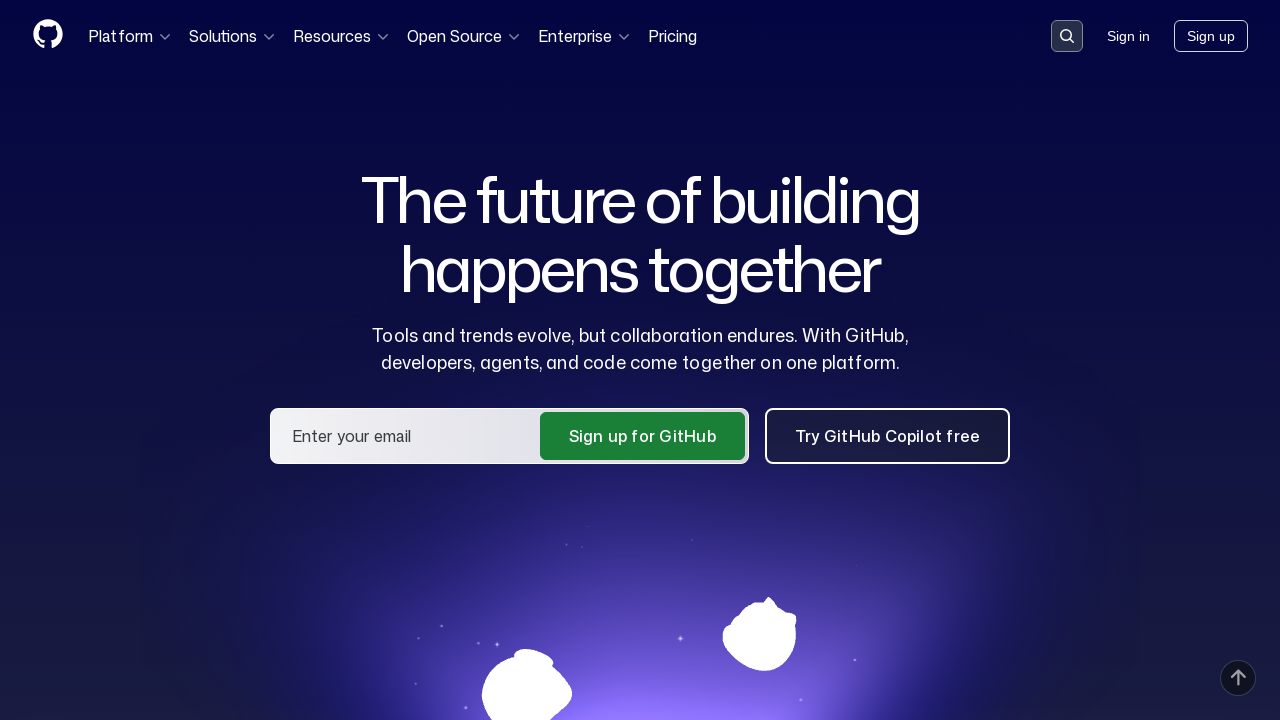

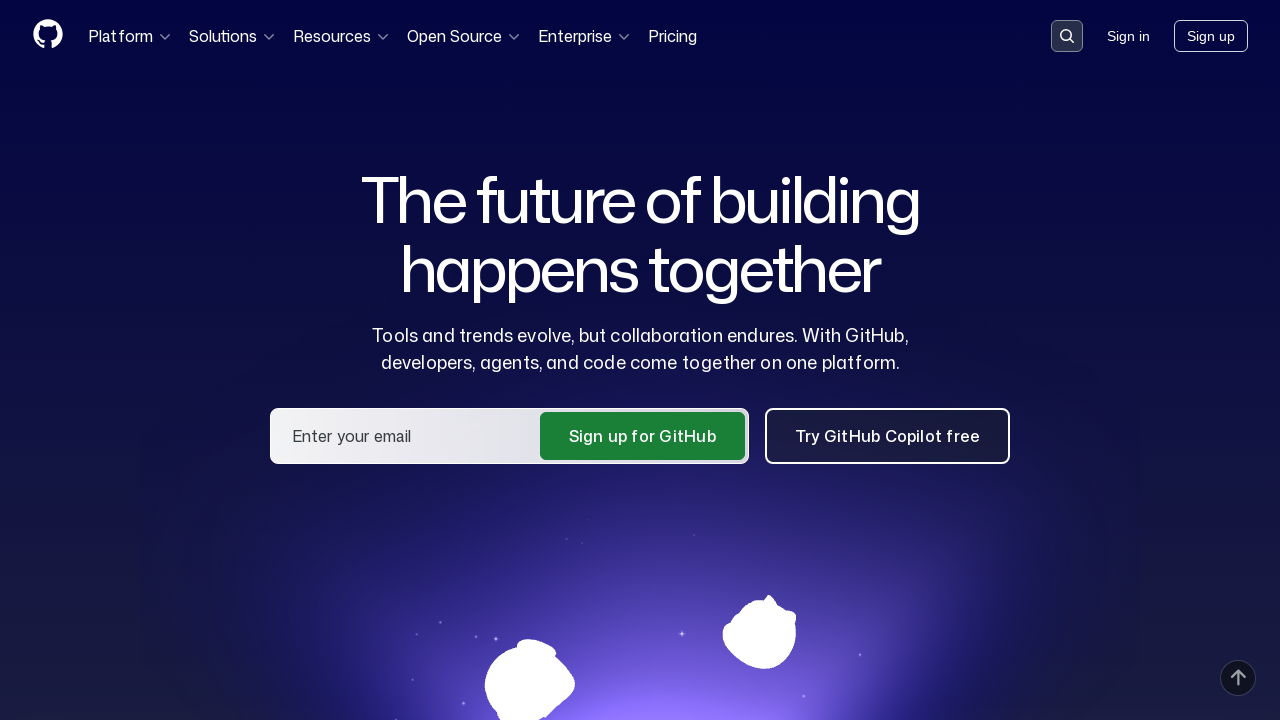